Navigates to the website and executes a console log statement in the browser context.

Starting URL: https://kadence.in/

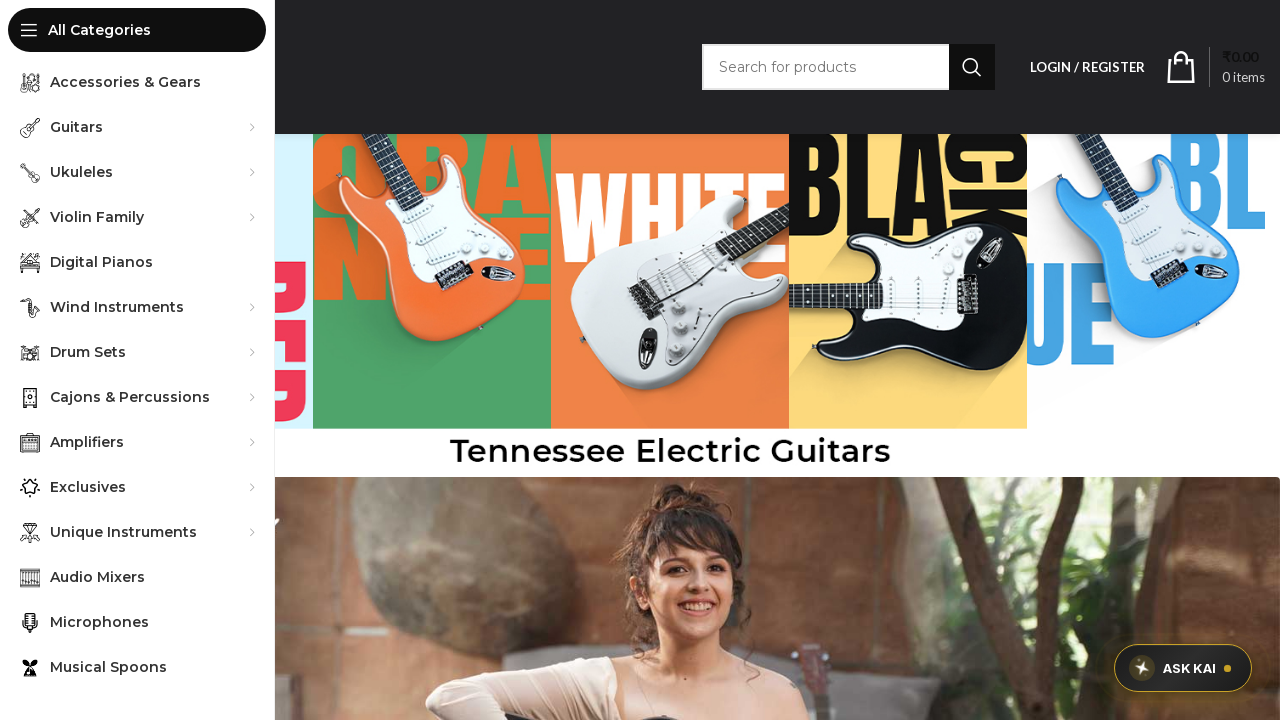

Navigated to https://kadence.in/
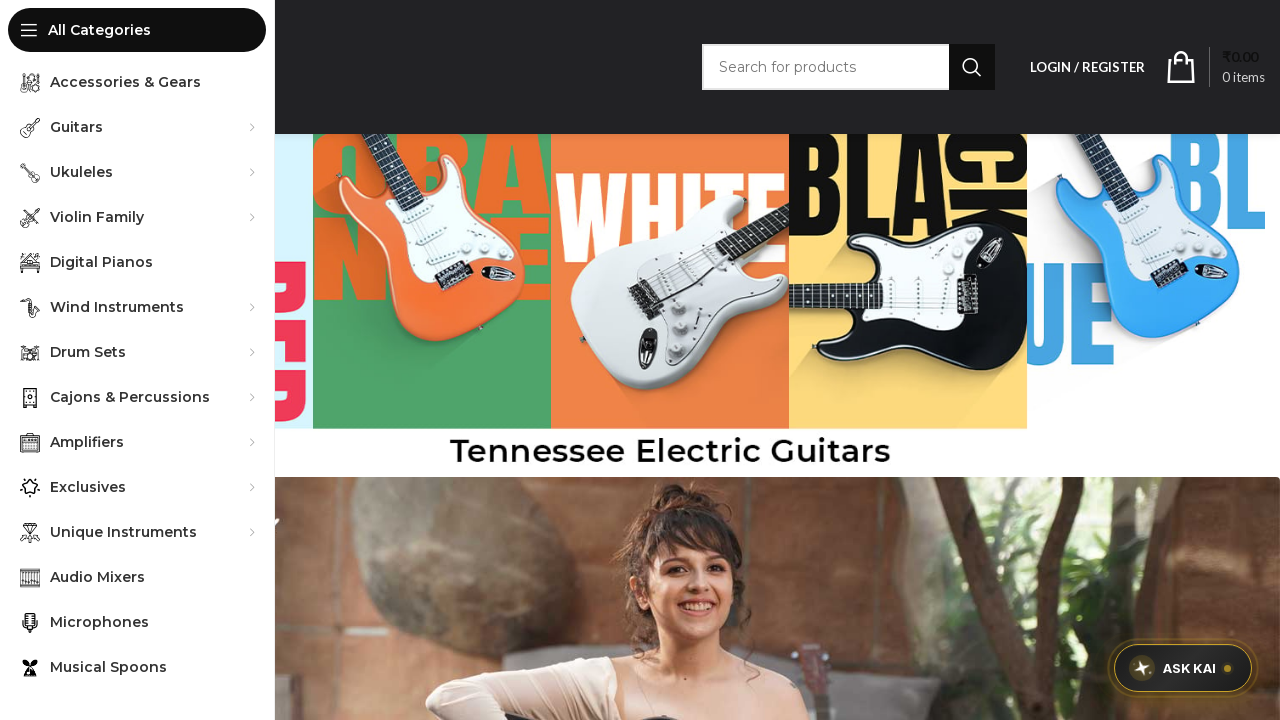

Executed console.log('hello') in browser context
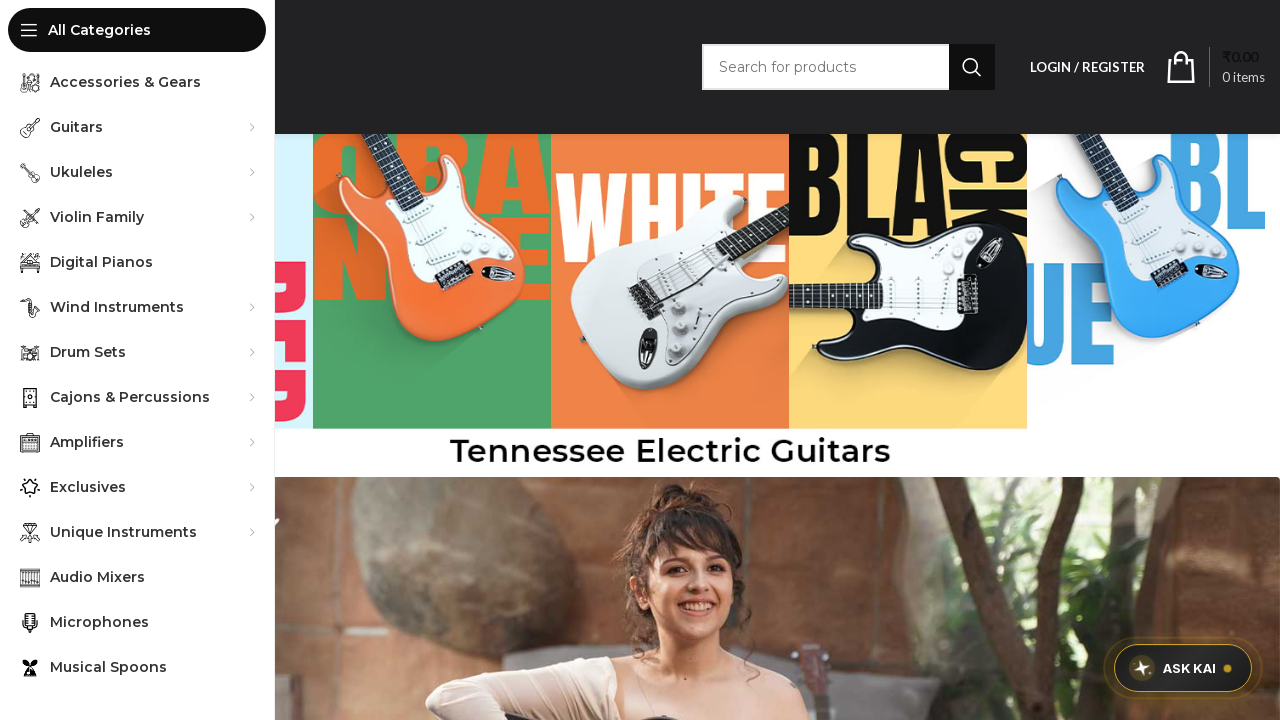

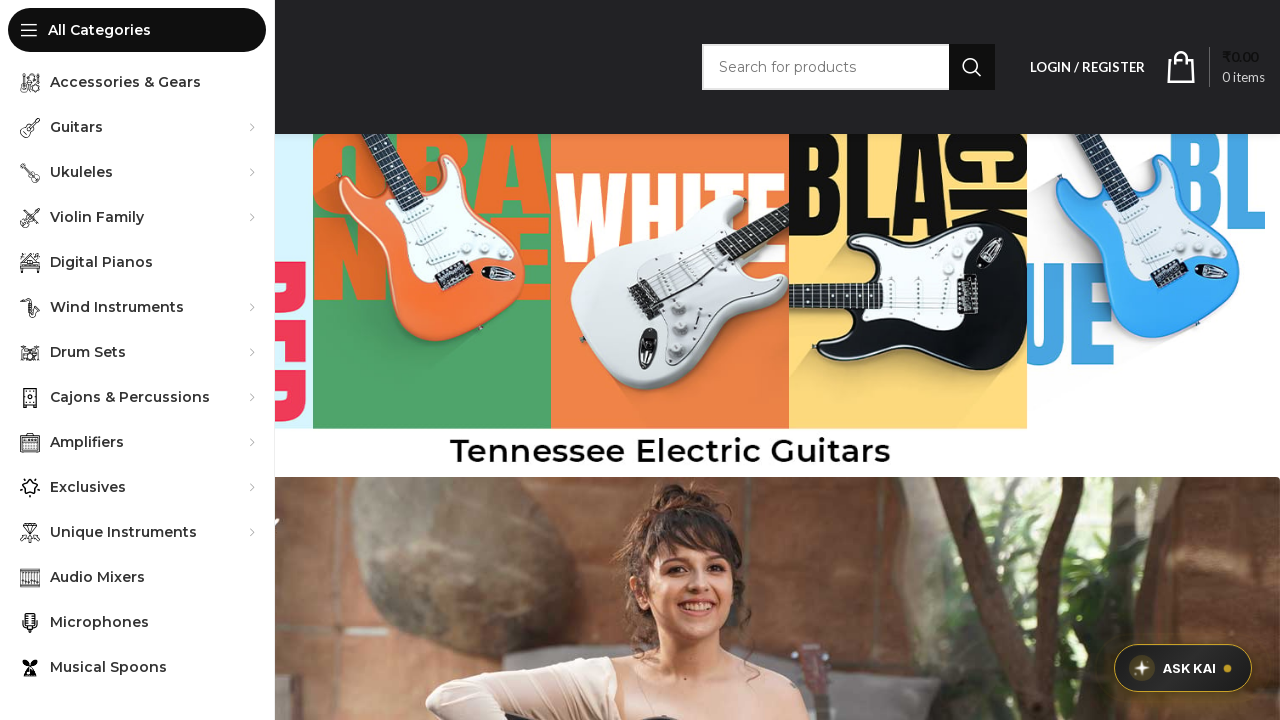